Tests different types of JavaScript alerts (simple alert, confirm dialog, and prompt) by interacting with them - accepting, dismissing, and entering text

Starting URL: http://demo.automationtesting.in/Alerts.html

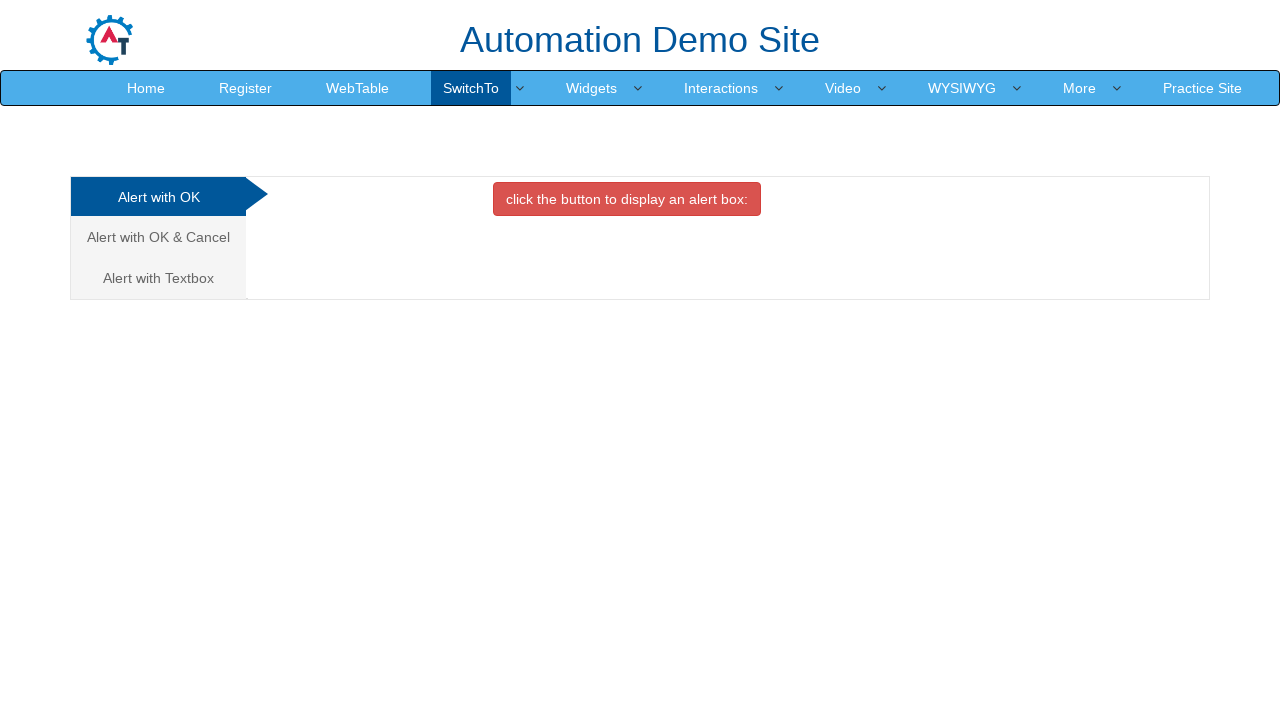

Clicked button to trigger simple alert at (627, 199) on xpath=//button[@onclick='alertbox()']
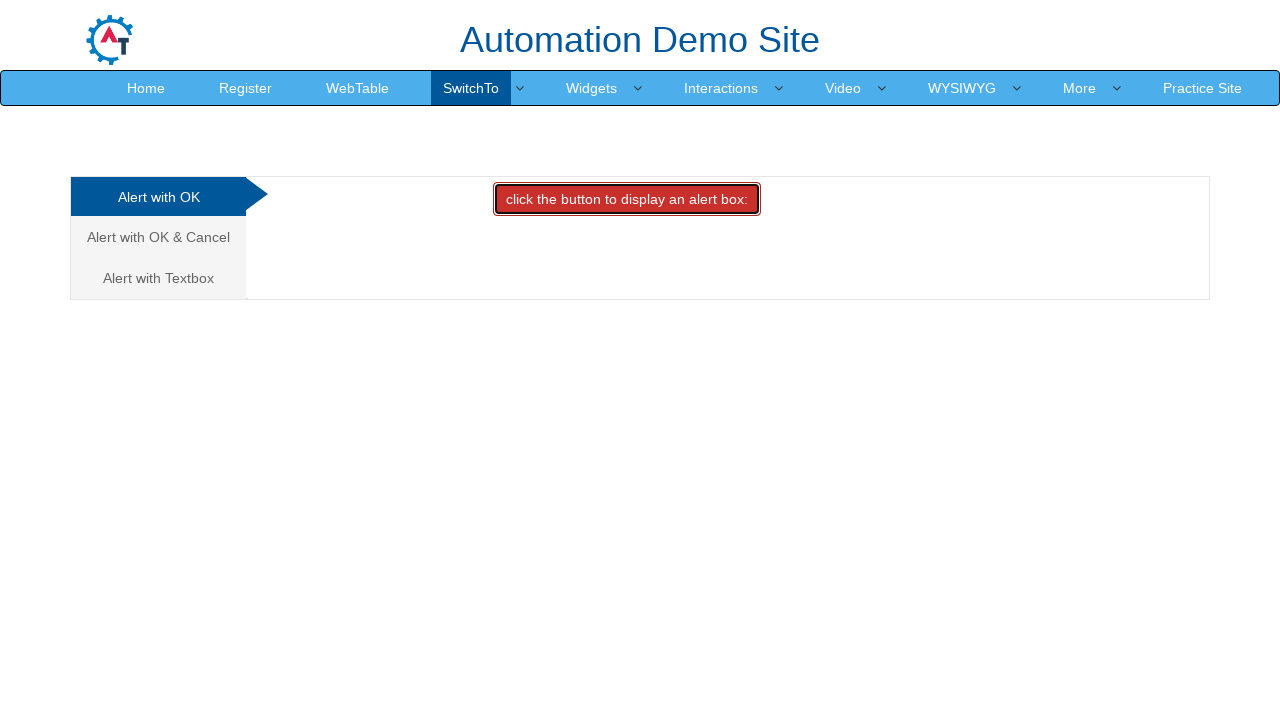

Set up dialog handler to accept simple alert
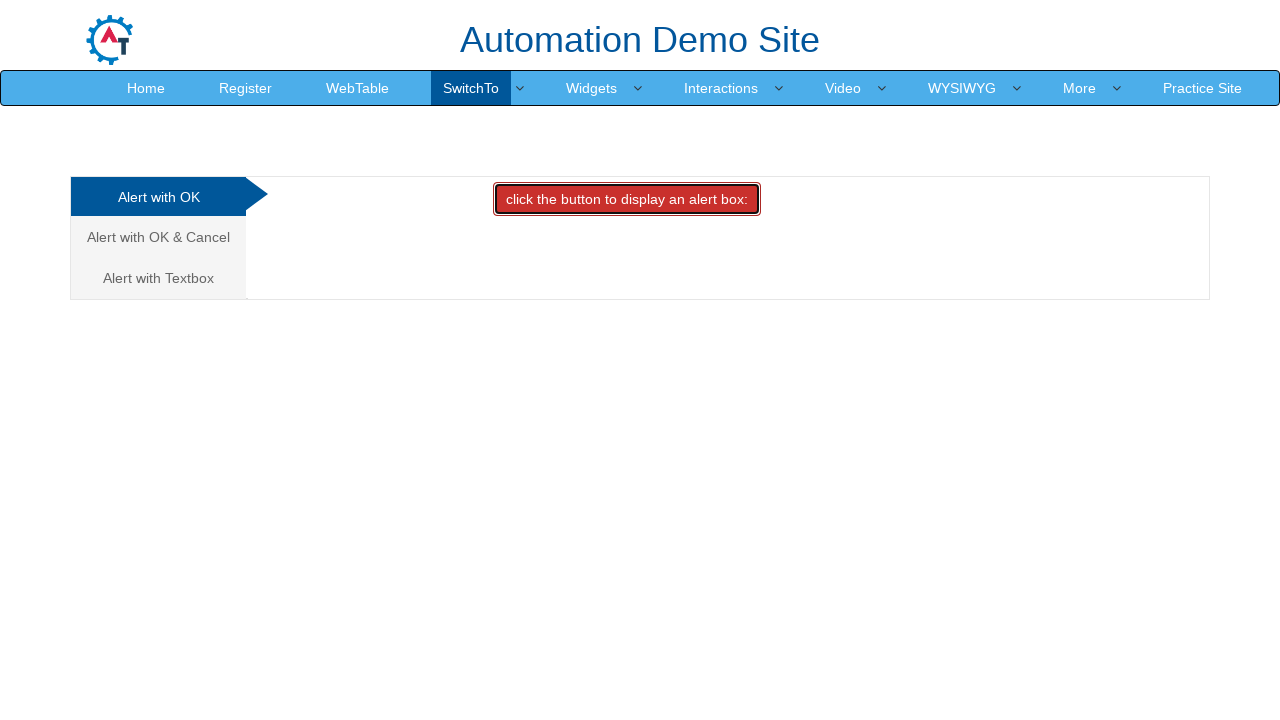

Navigated to Alert with OK & Cancel tab at (158, 237) on xpath=//a[text()='Alert with OK & Cancel ']
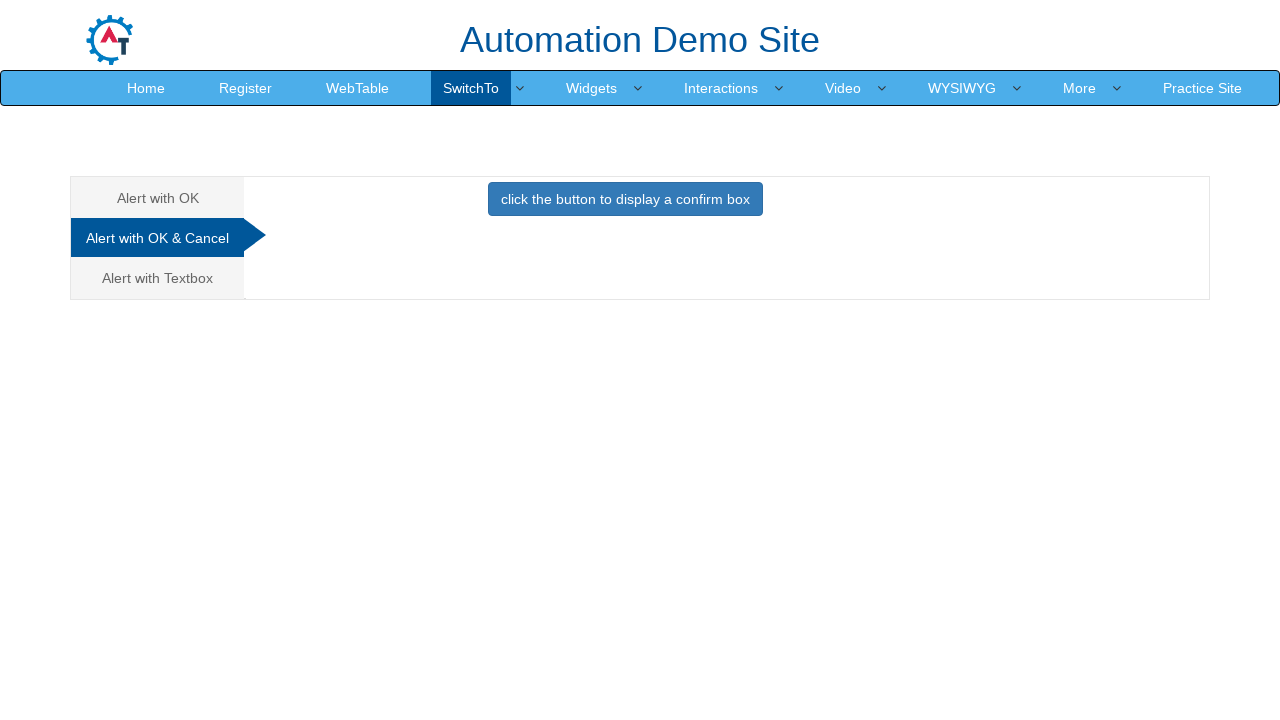

Clicked button to trigger confirm dialog at (625, 199) on xpath=//button[@class='btn btn-primary']
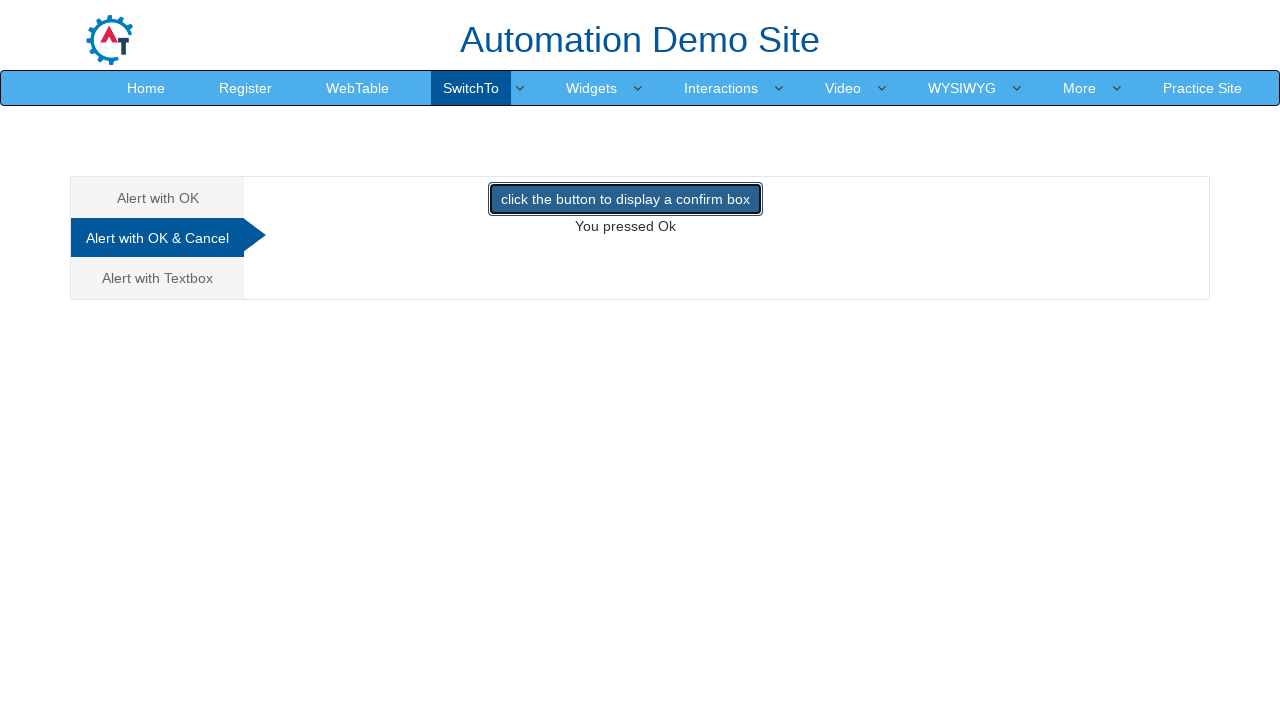

Set up dialog handler to dismiss confirm dialog
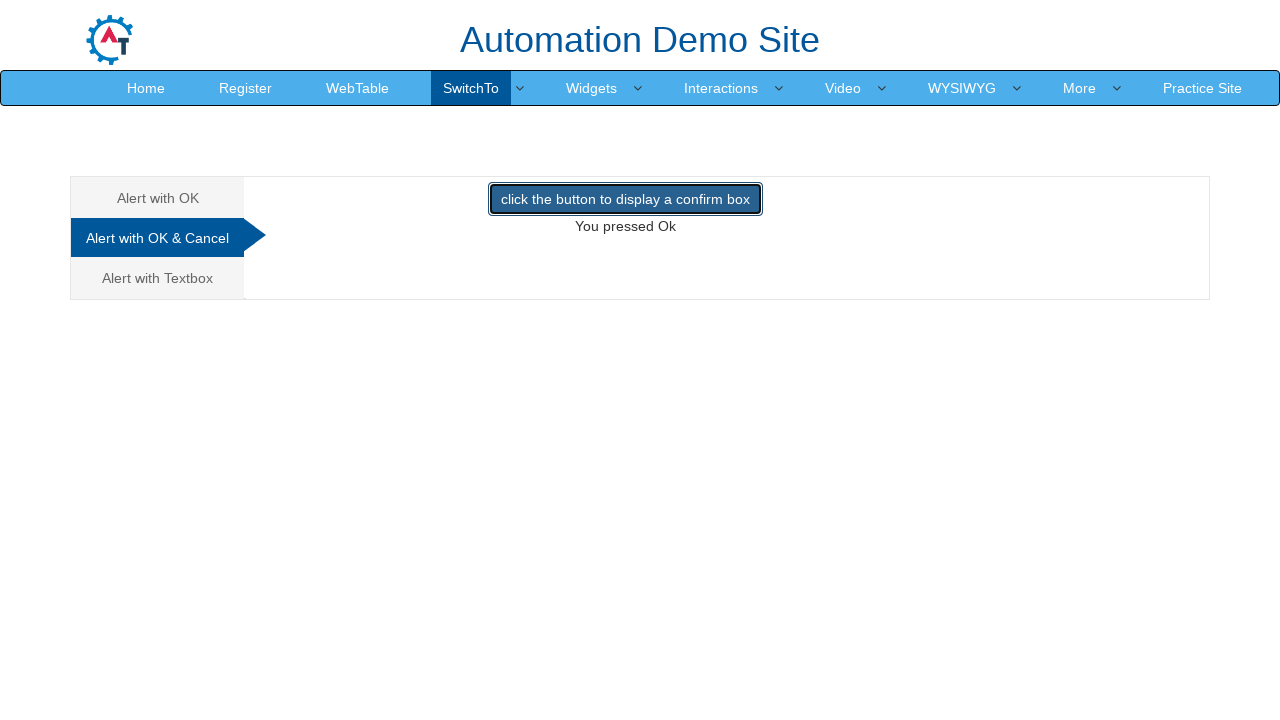

Navigated to Alert with Textbox tab at (158, 278) on (//a[@class='analystic'])[3]
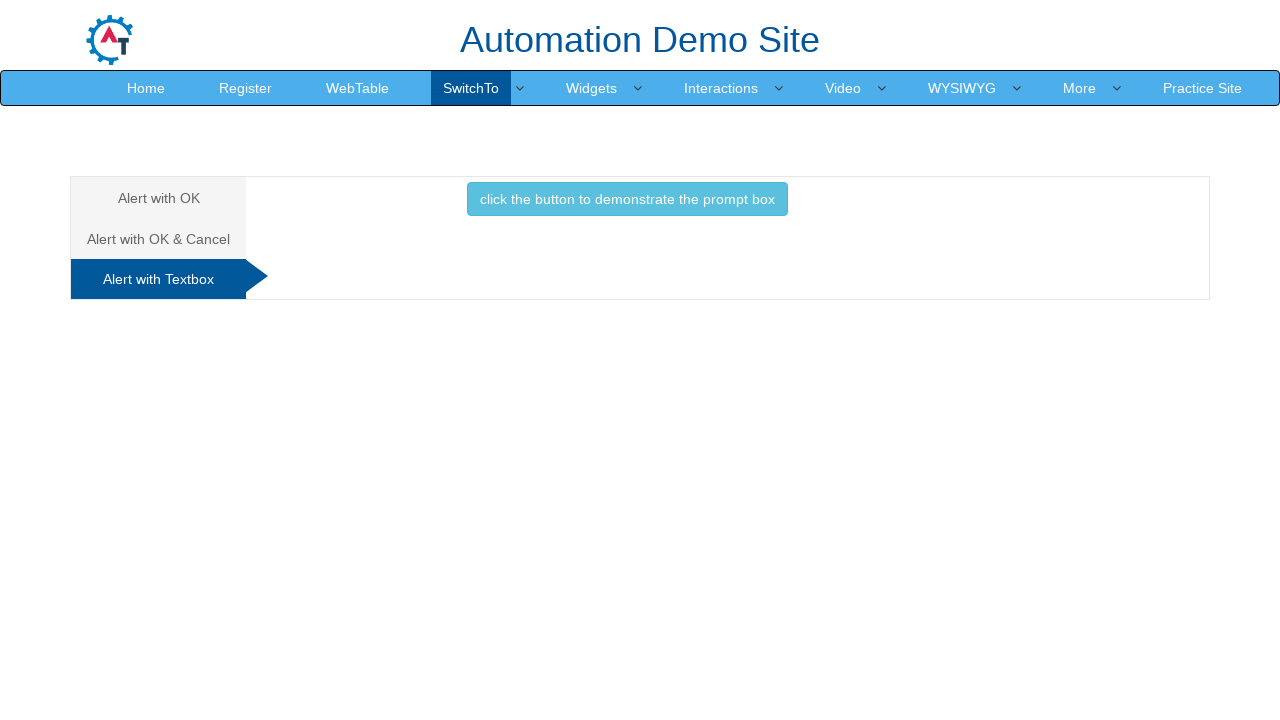

Clicked button to trigger prompt dialog at (627, 199) on xpath=//button[@onclick='promptbox()']
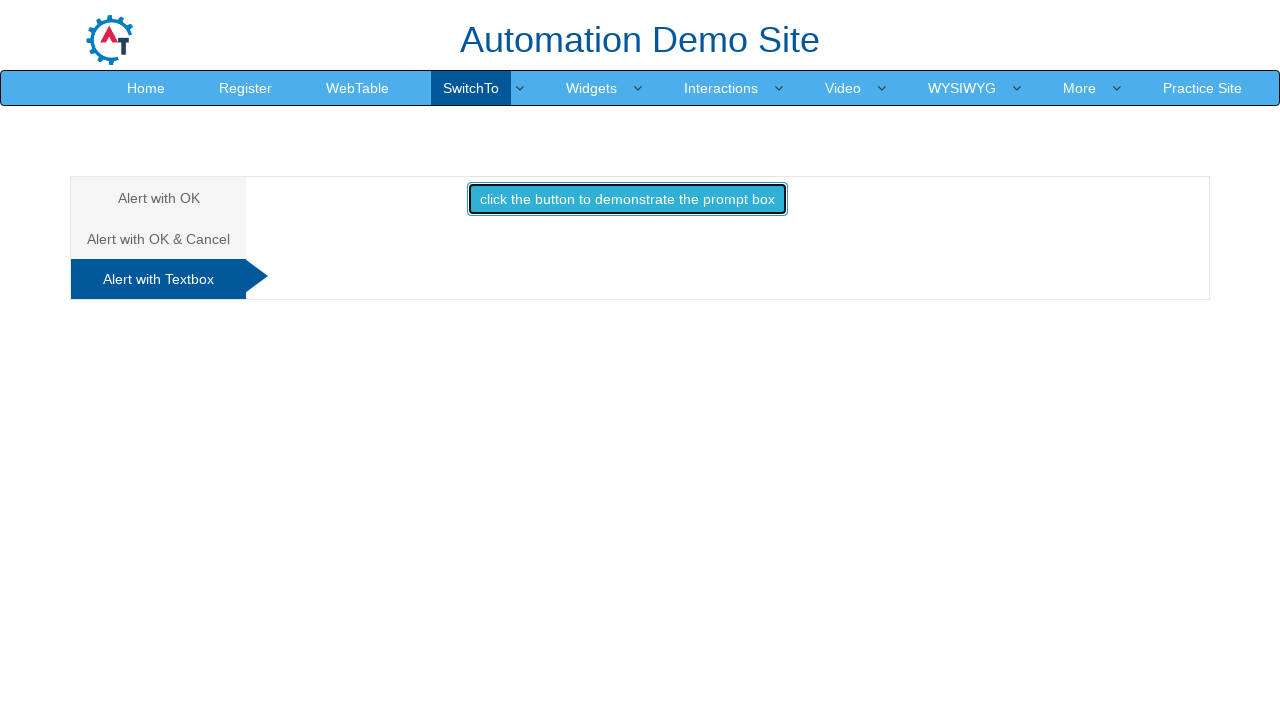

Set up dialog handler to accept prompt with text 'Pradeep'
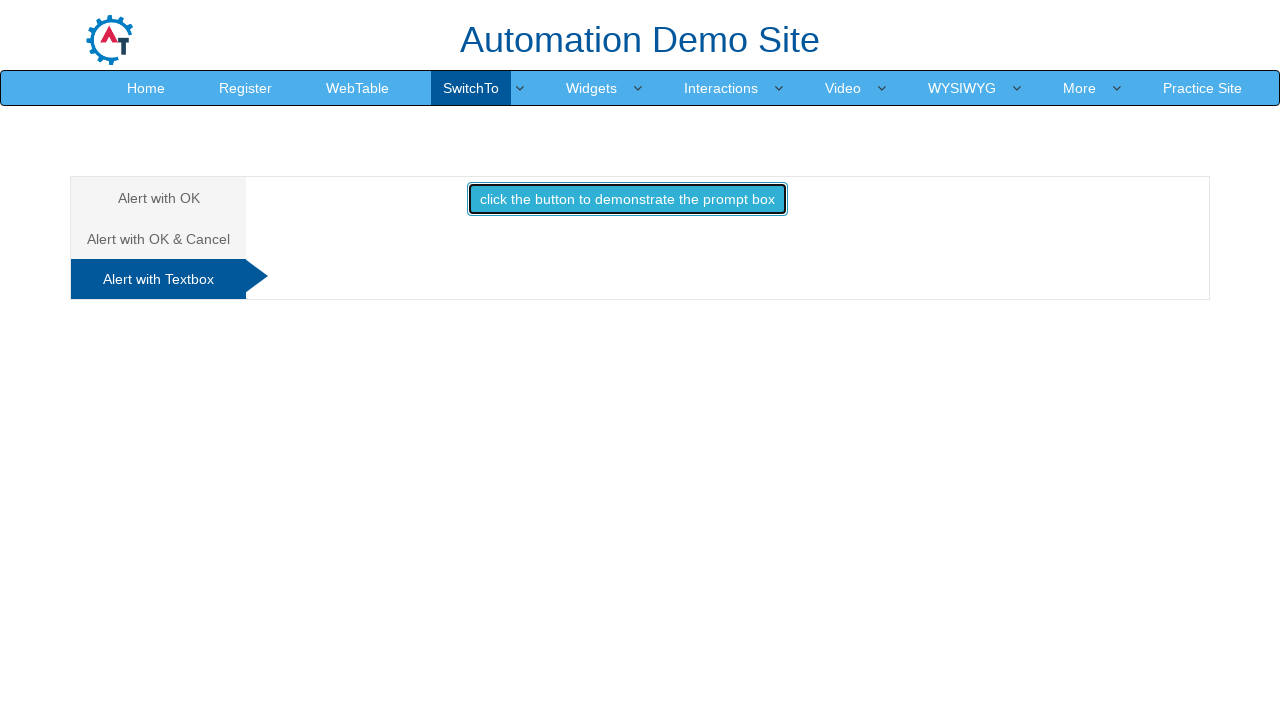

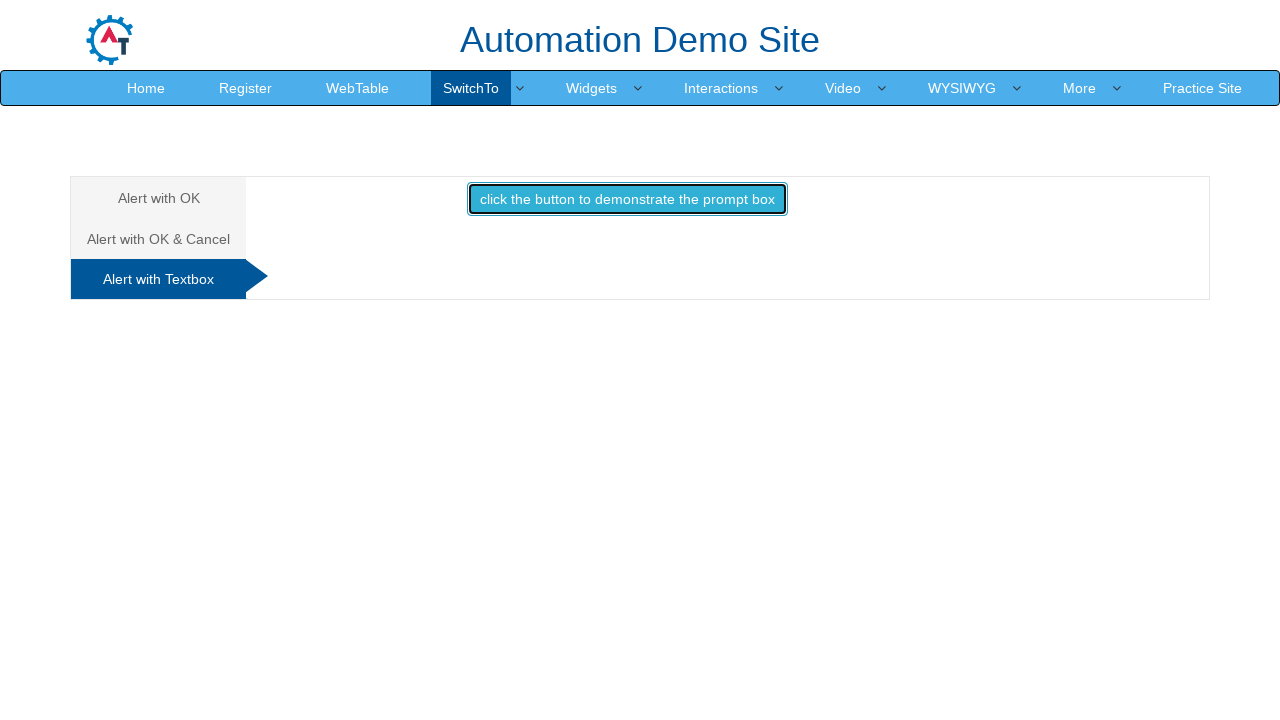